Navigates to the Rahul Shetty Academy Selenium Practice page and verifies it loads successfully

Starting URL: https://rahulshettyacademy.com/seleniumPractise/#/

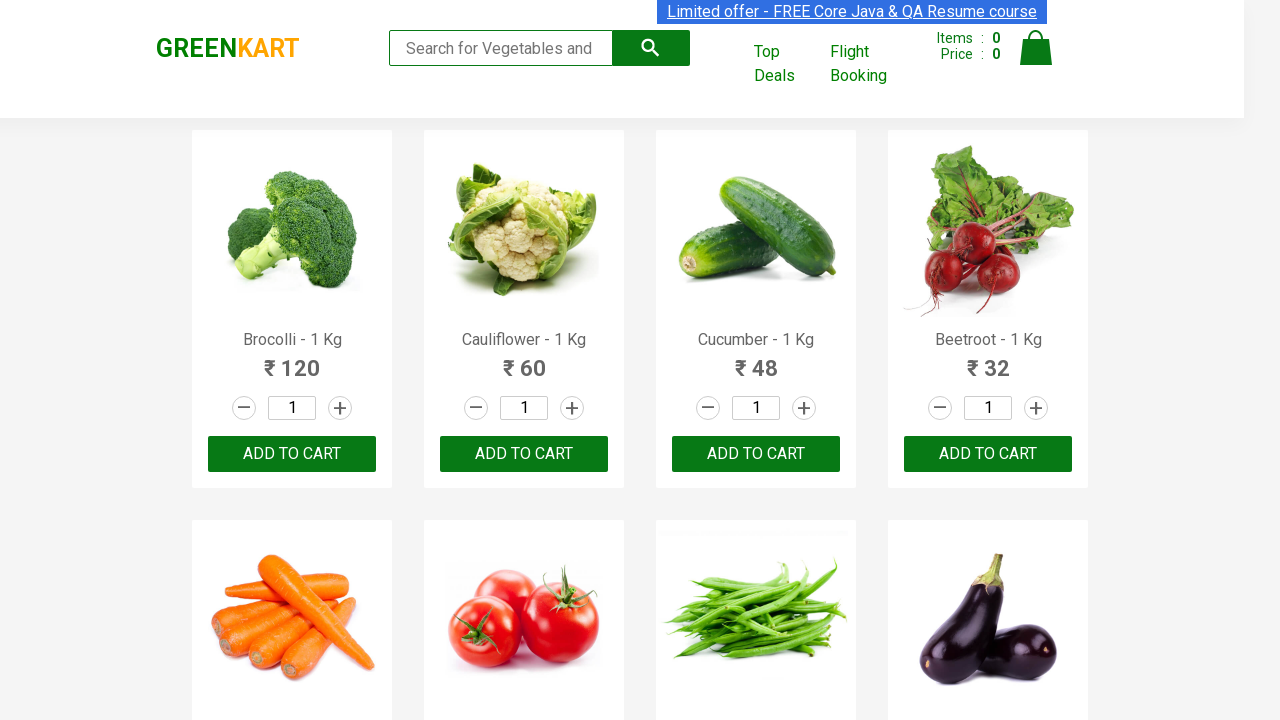

Waited for page to reach domcontentloaded state
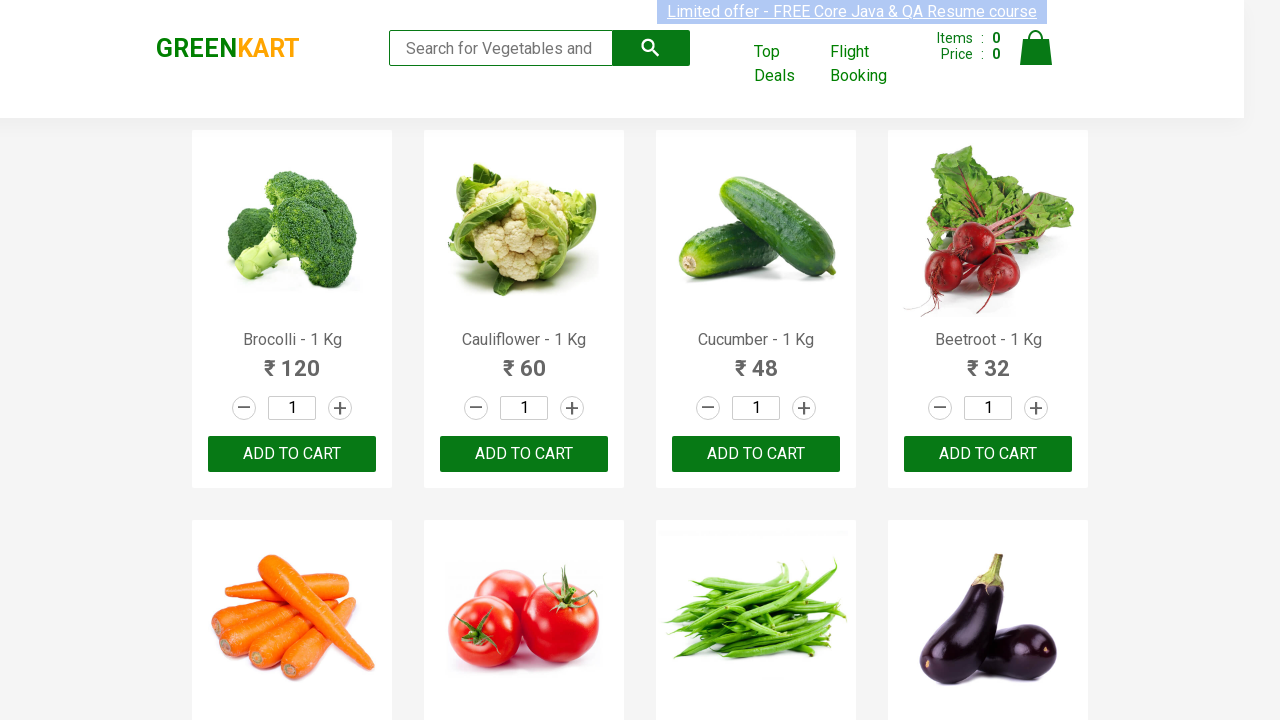

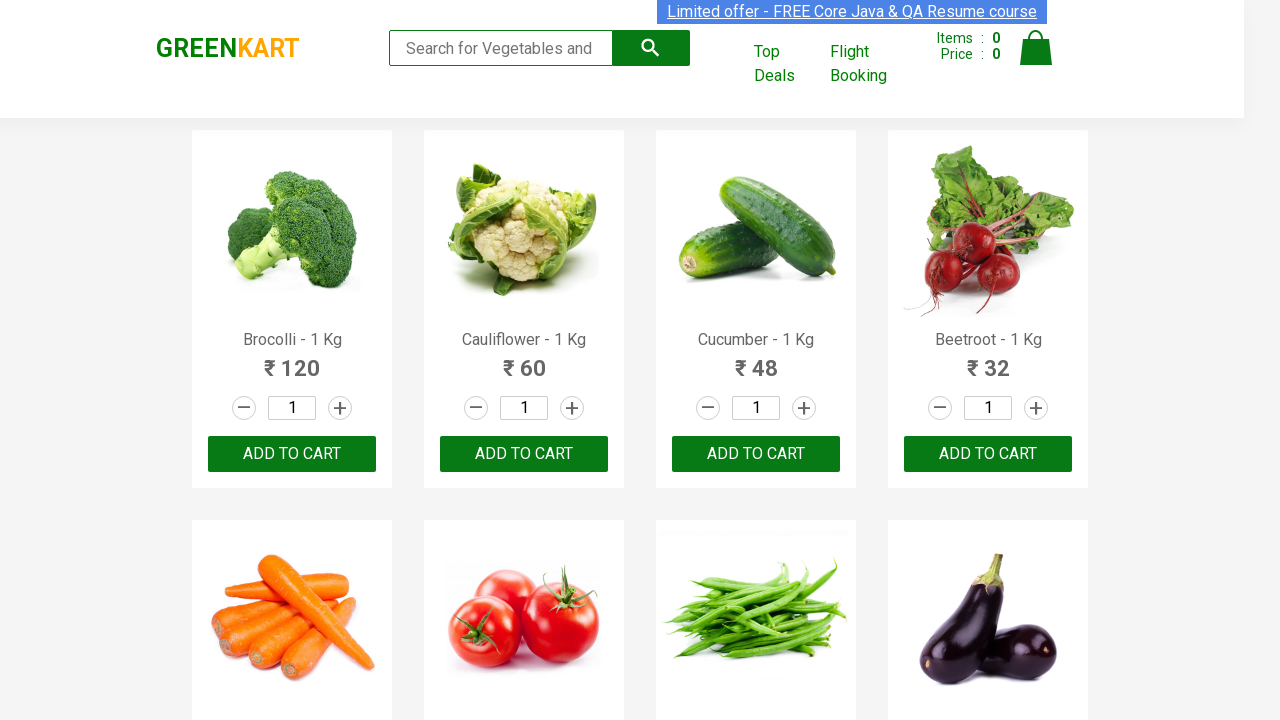